Tests different click operations on the DemoQA buttons page including double-click, right-click (context click), and standard click actions

Starting URL: https://demoqa.com/buttons

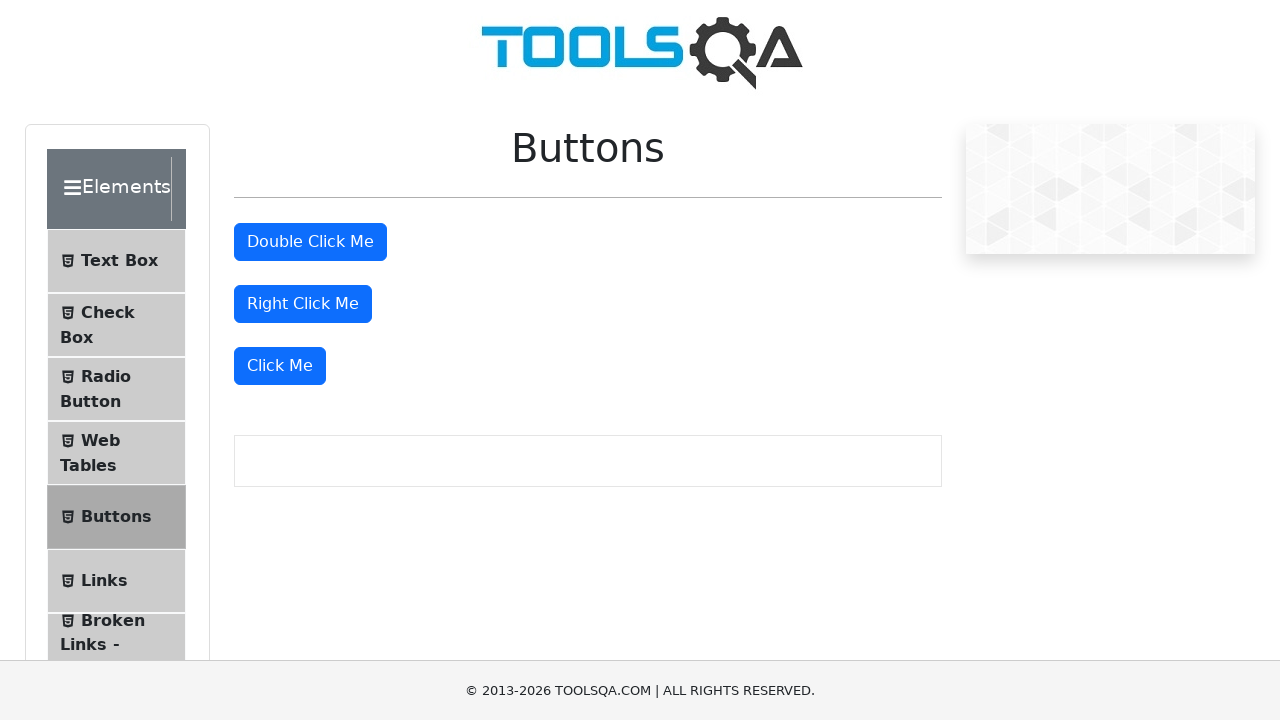

Double-clicked the 'Double Click Me' button at (310, 242) on xpath=//*[@id='doubleClickBtn']
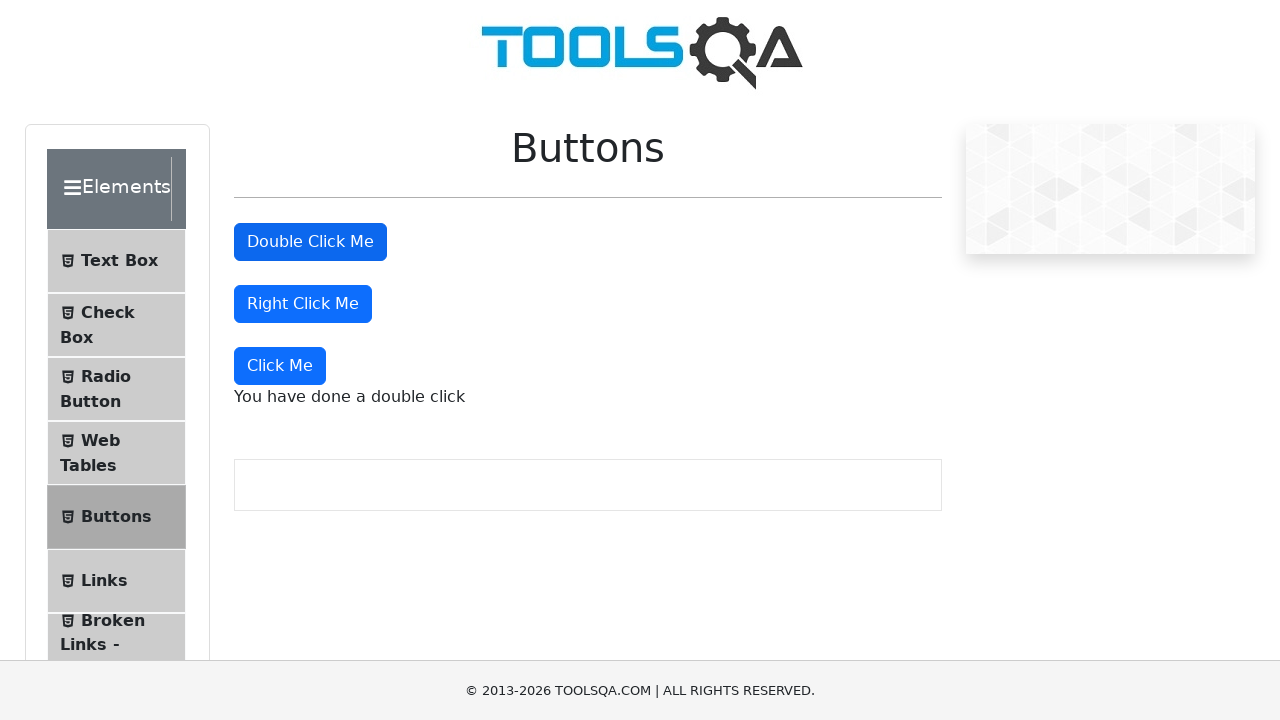

Right-clicked the 'Right Click Me' button at (303, 304) on #rightClickBtn
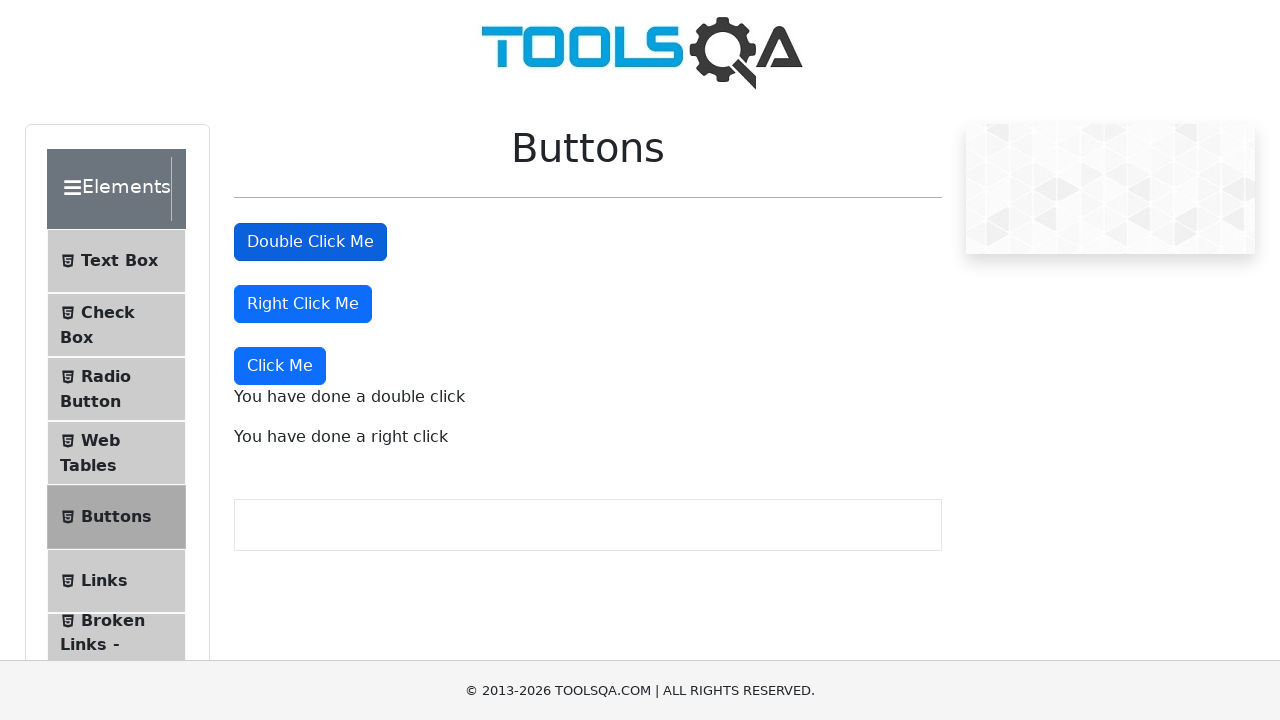

Clicked the 'Click Me' button at (280, 366) on xpath=//button[text()='Click Me']
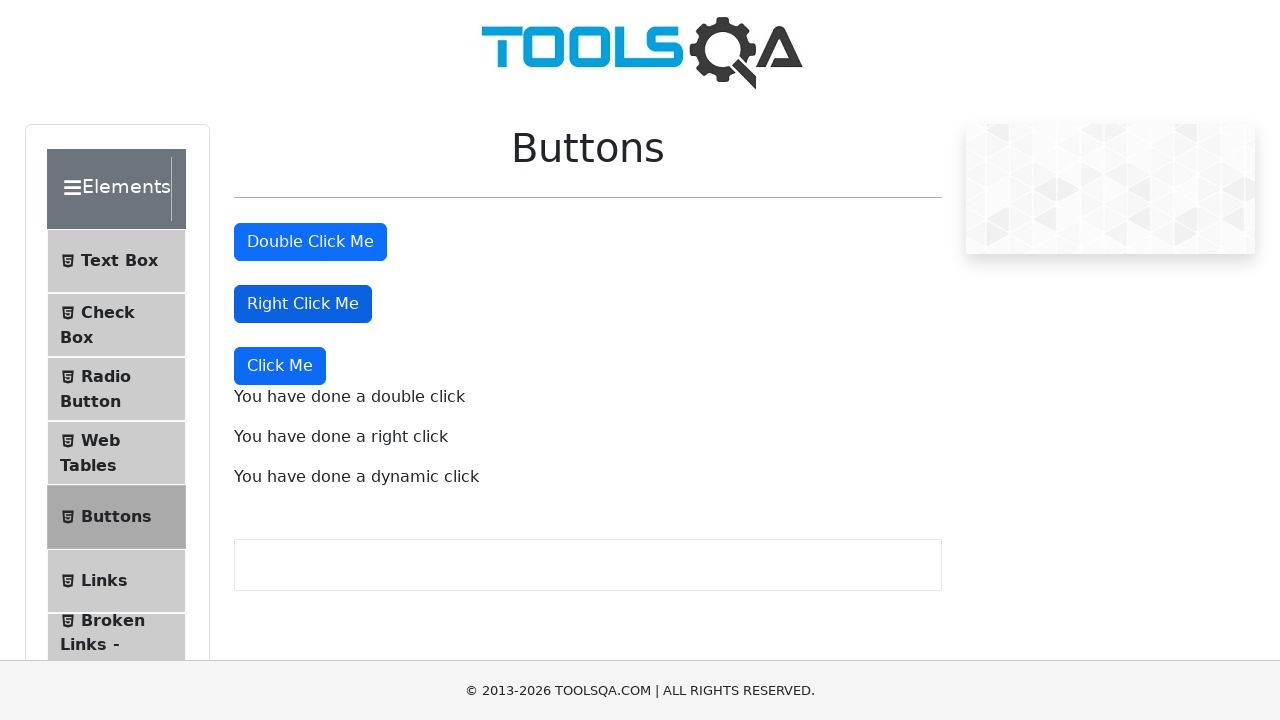

Waited 1 second to see the results
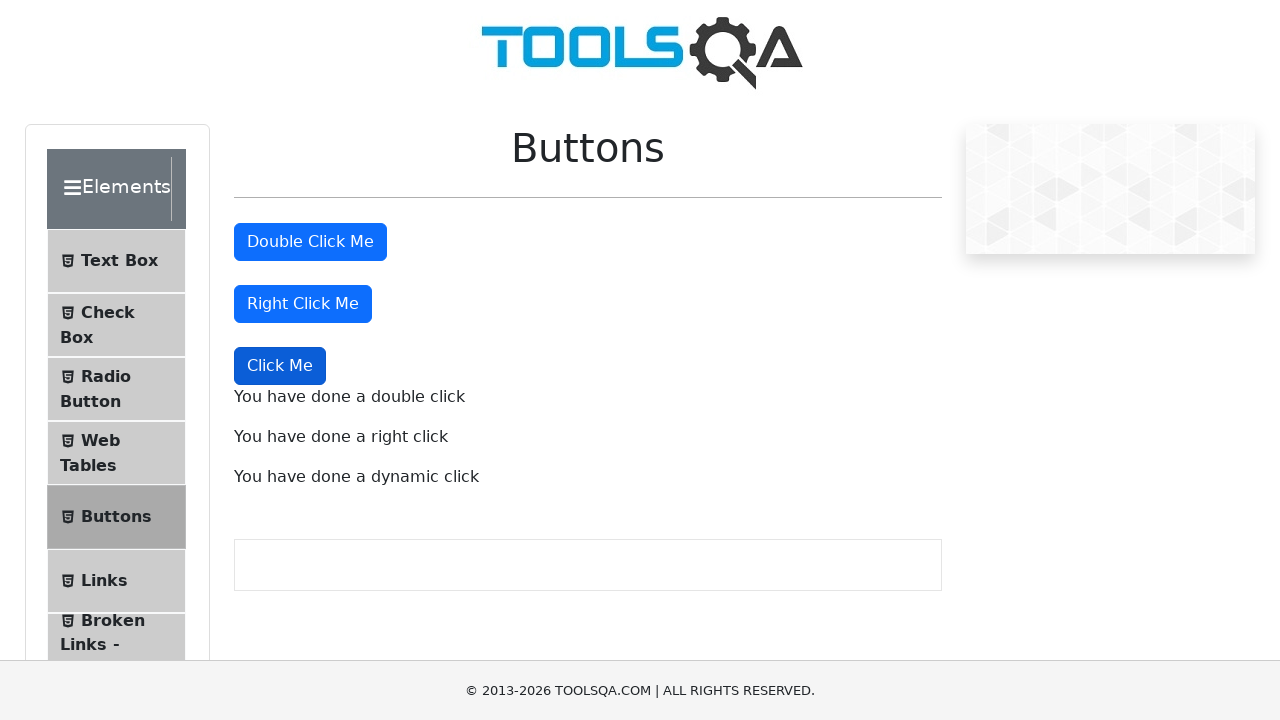

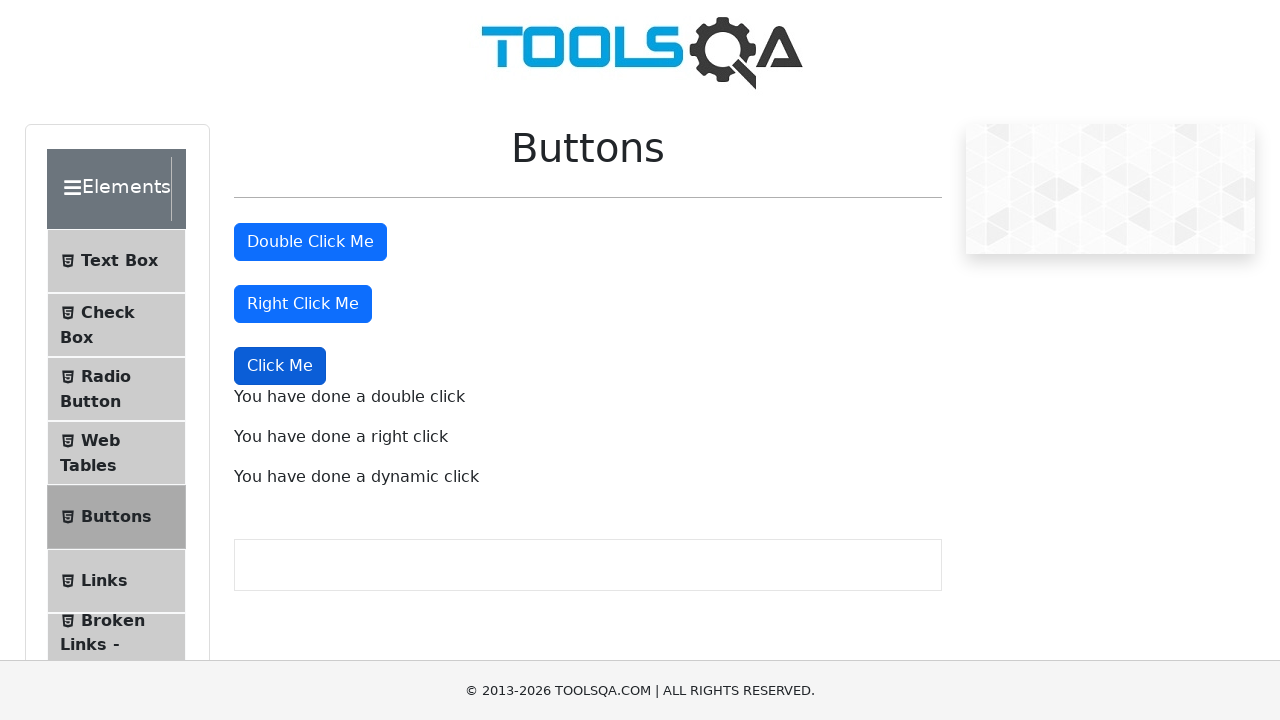